Tests the contact form functionality by filling in name, email, phone, subject, and message fields, then submitting the form and verifying the thank you message appears.

Starting URL: https://automationintesting.online/

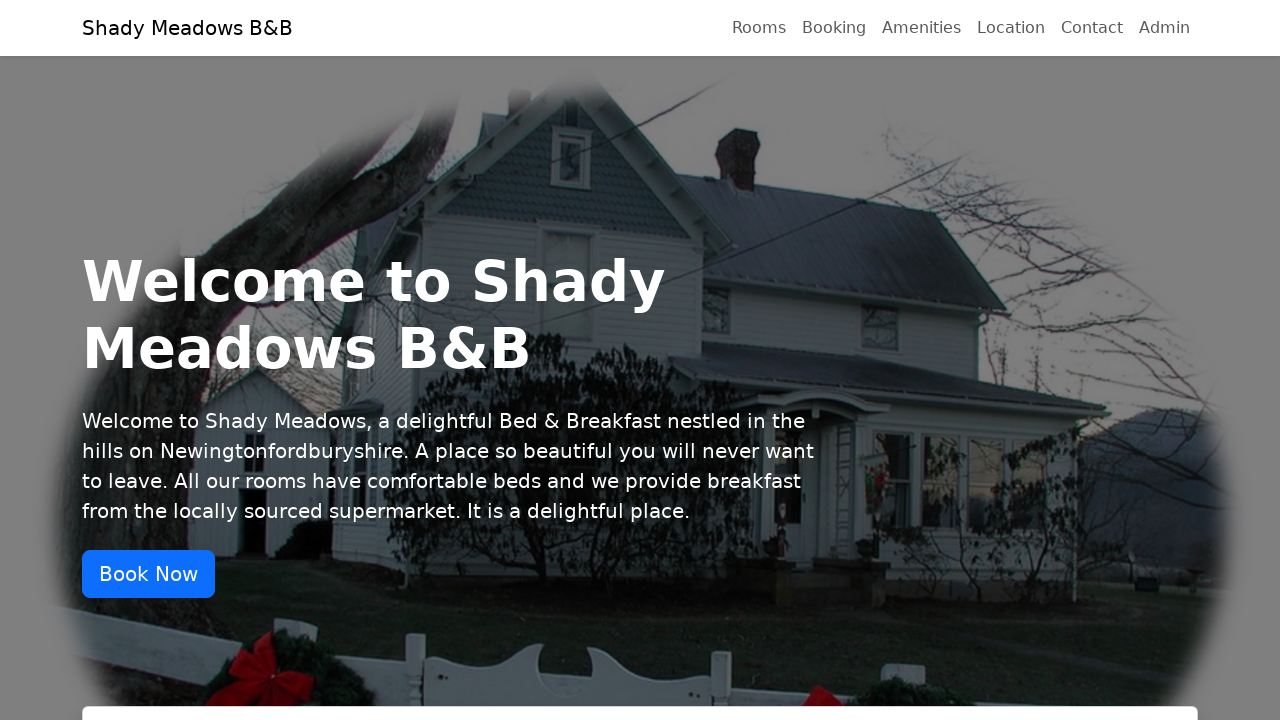

Filled name field with 'Test User' on #name
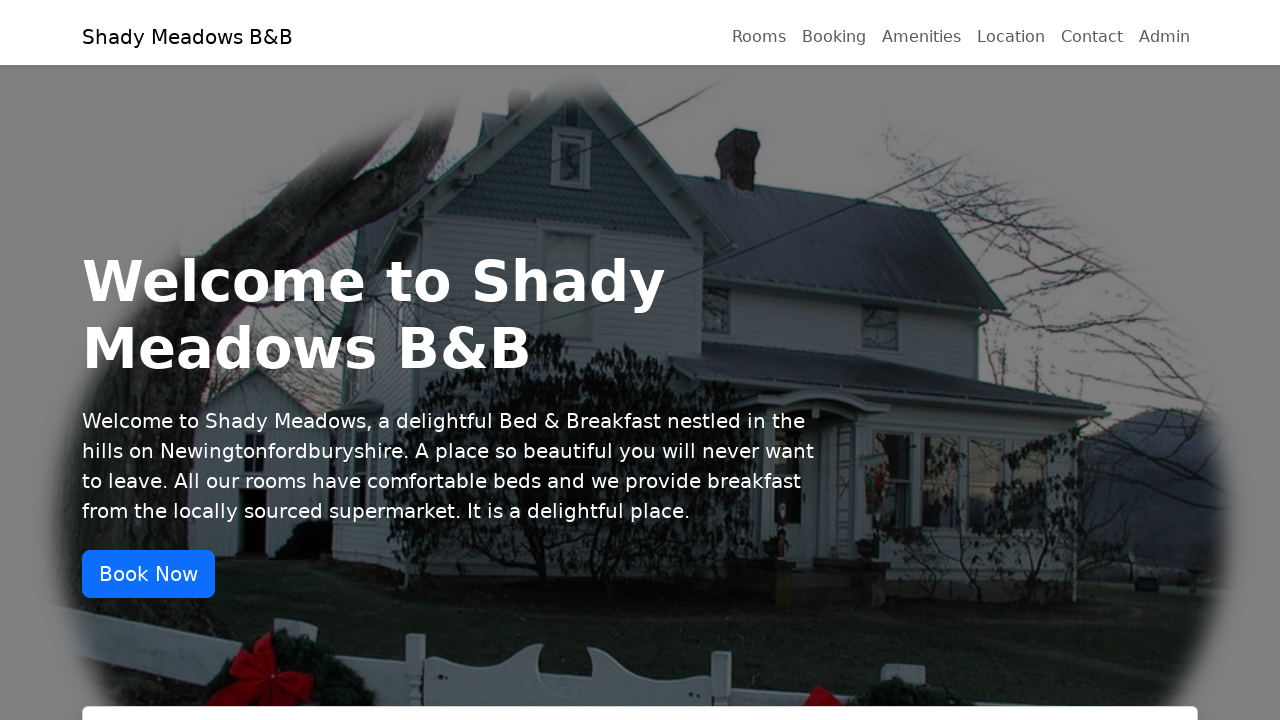

Filled email field with 'test@example.com' on #email
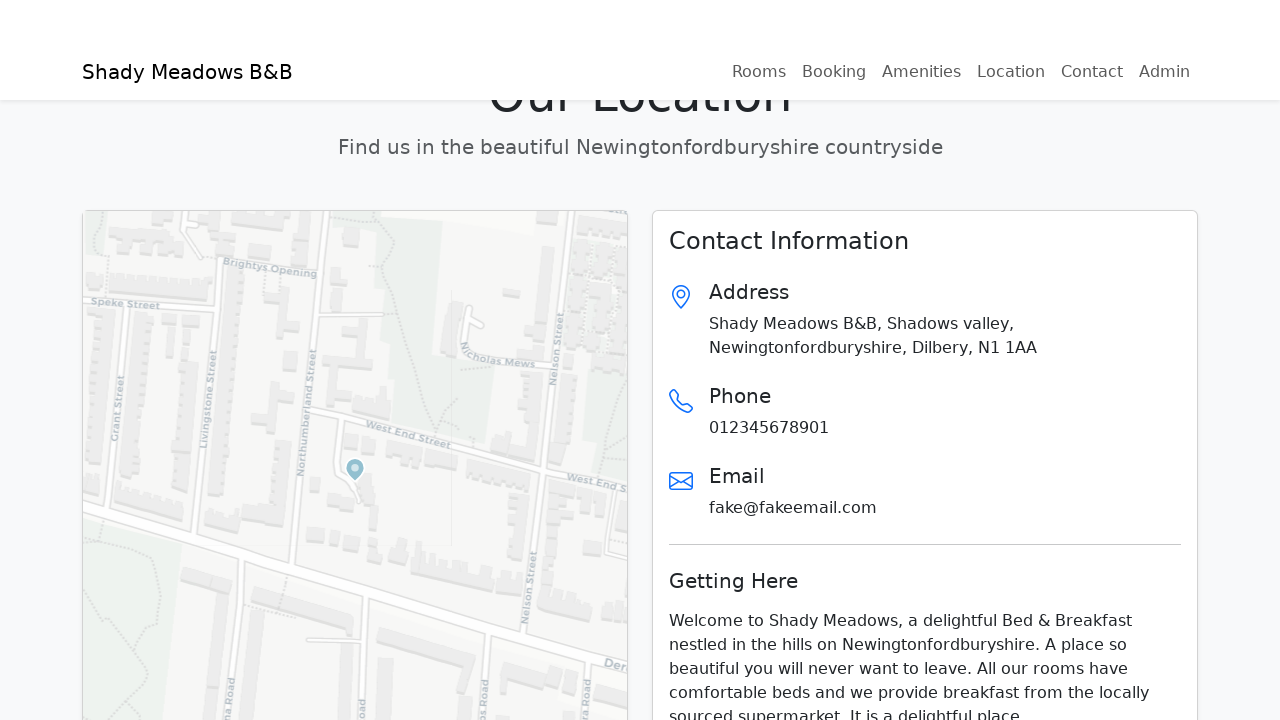

Filled phone field with '1234567890123' on #phone
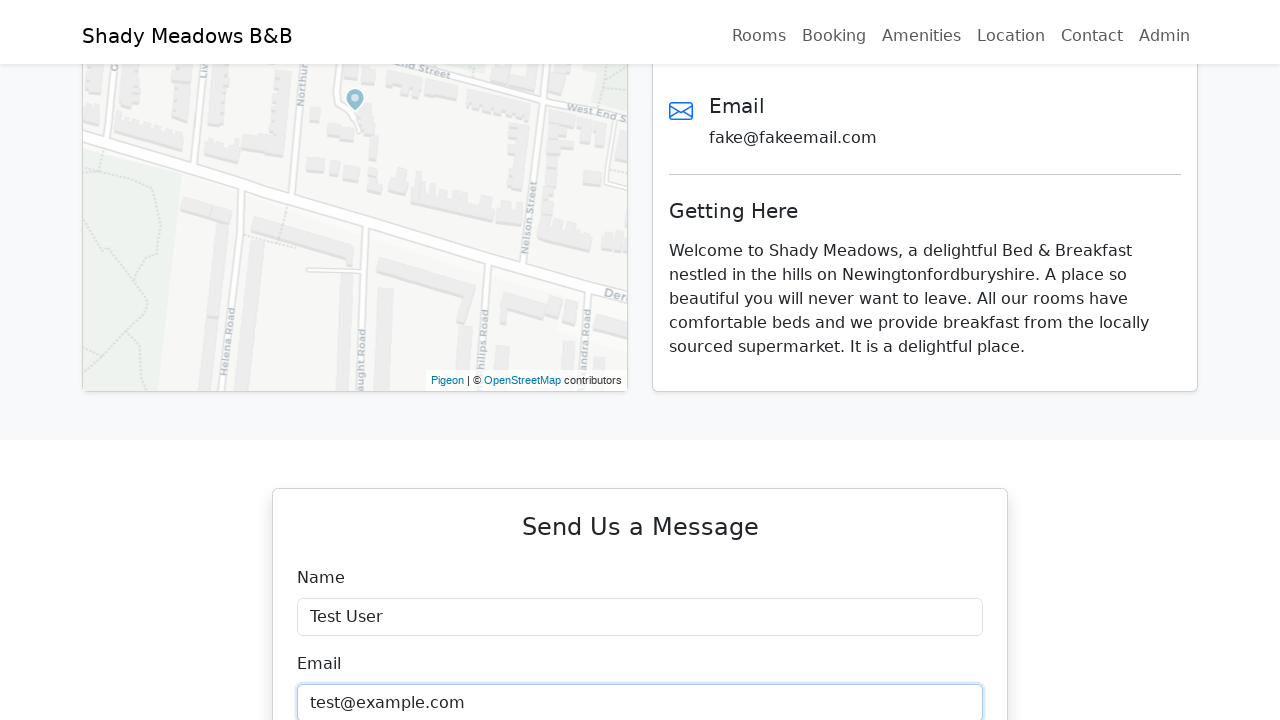

Filled subject field with 'Test subject' on #subject
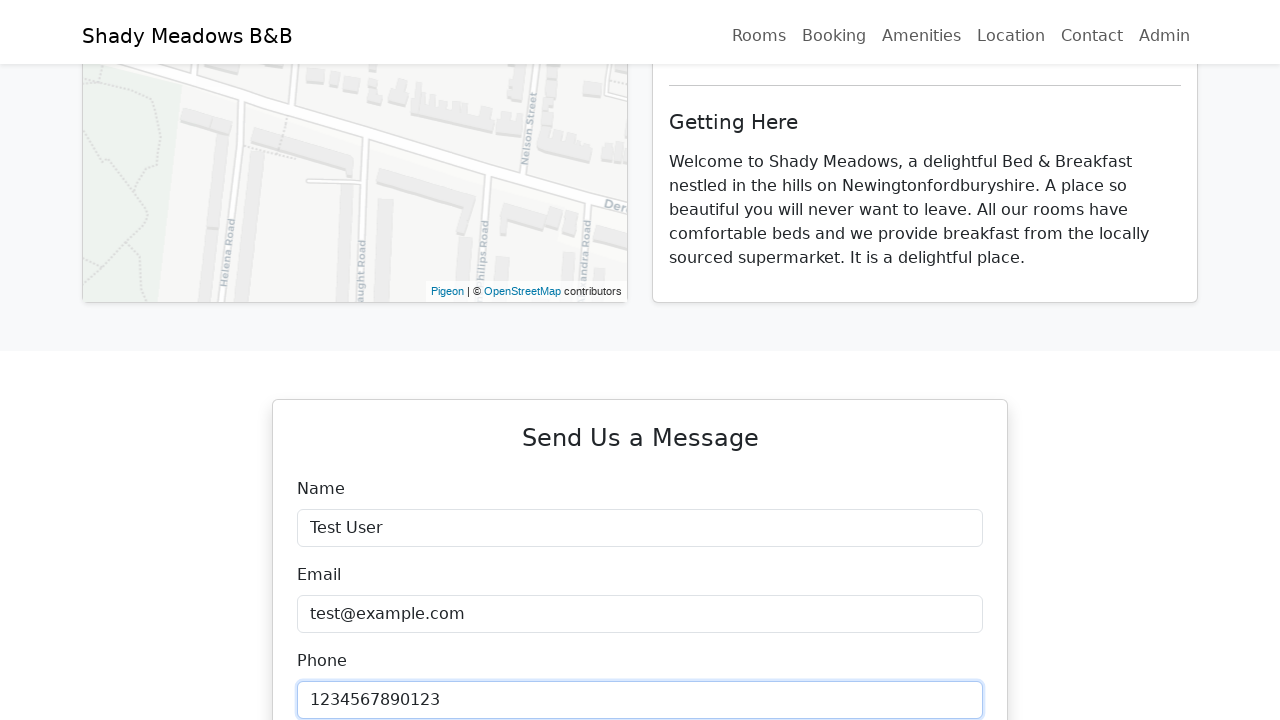

Filled message field with test message on #description
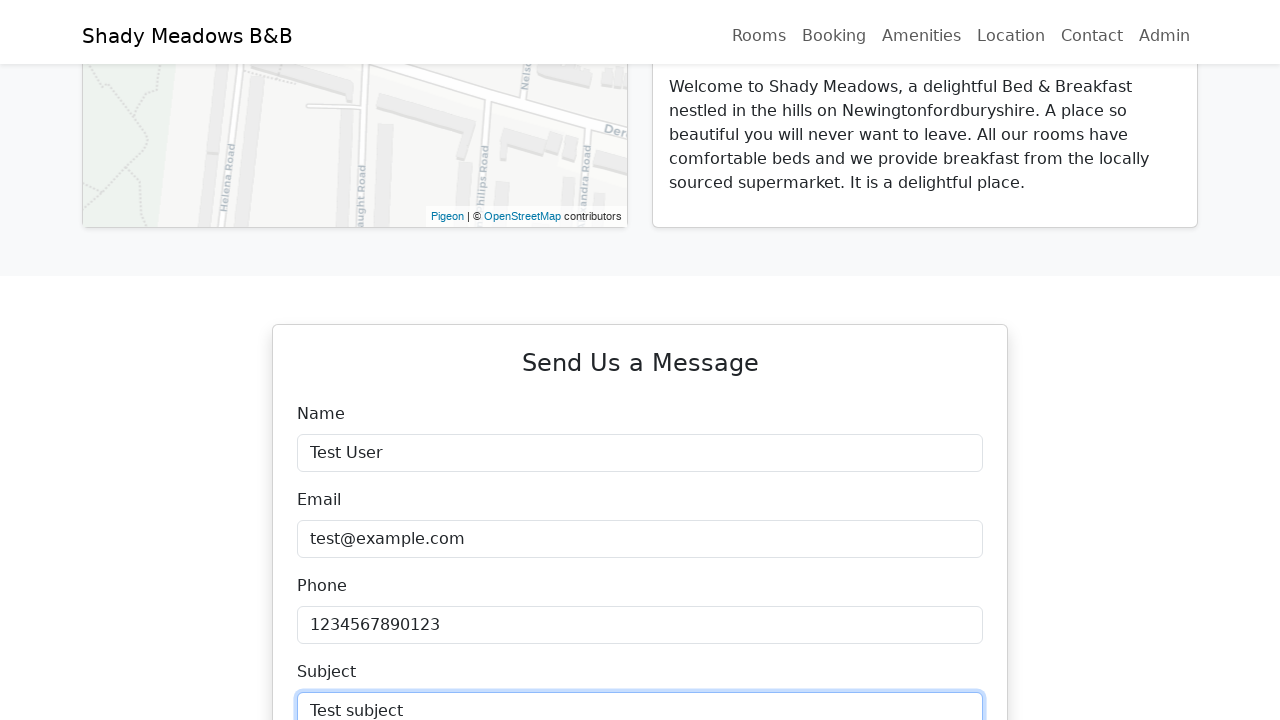

Submit button loaded and is visible
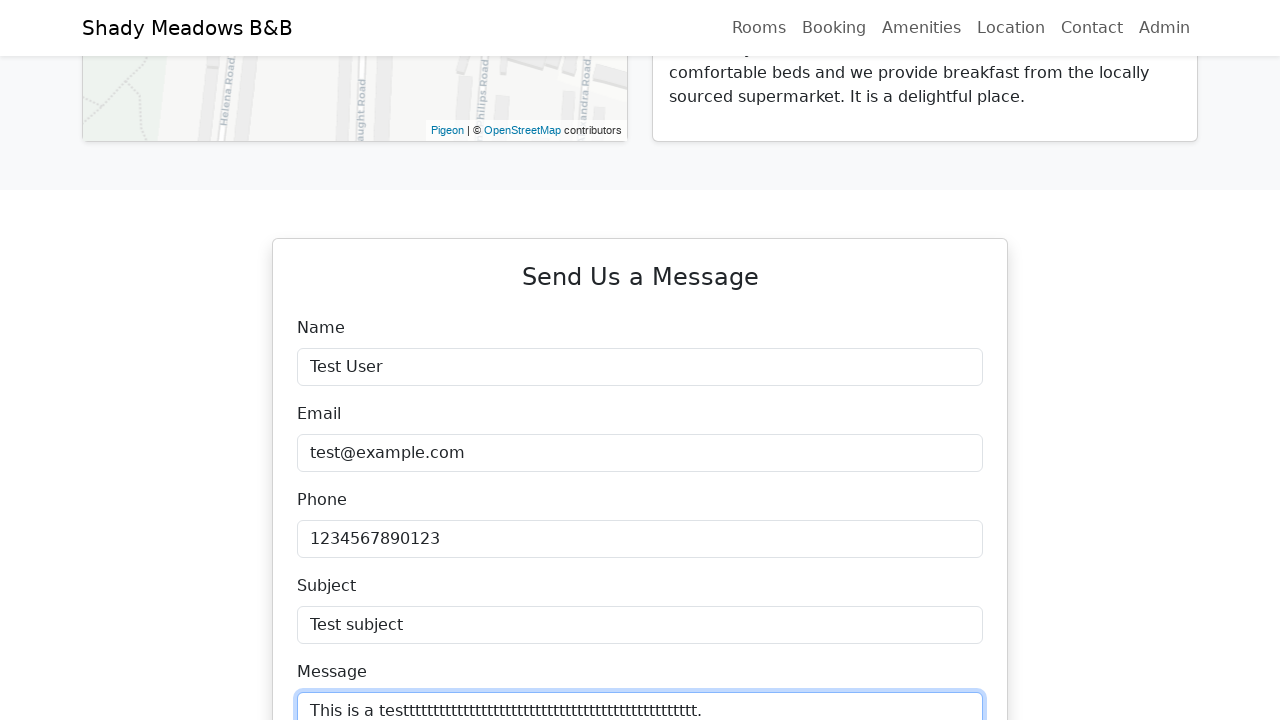

Clicked Submit button to send contact form at (640, 361) on xpath=//button[text()='Submit']
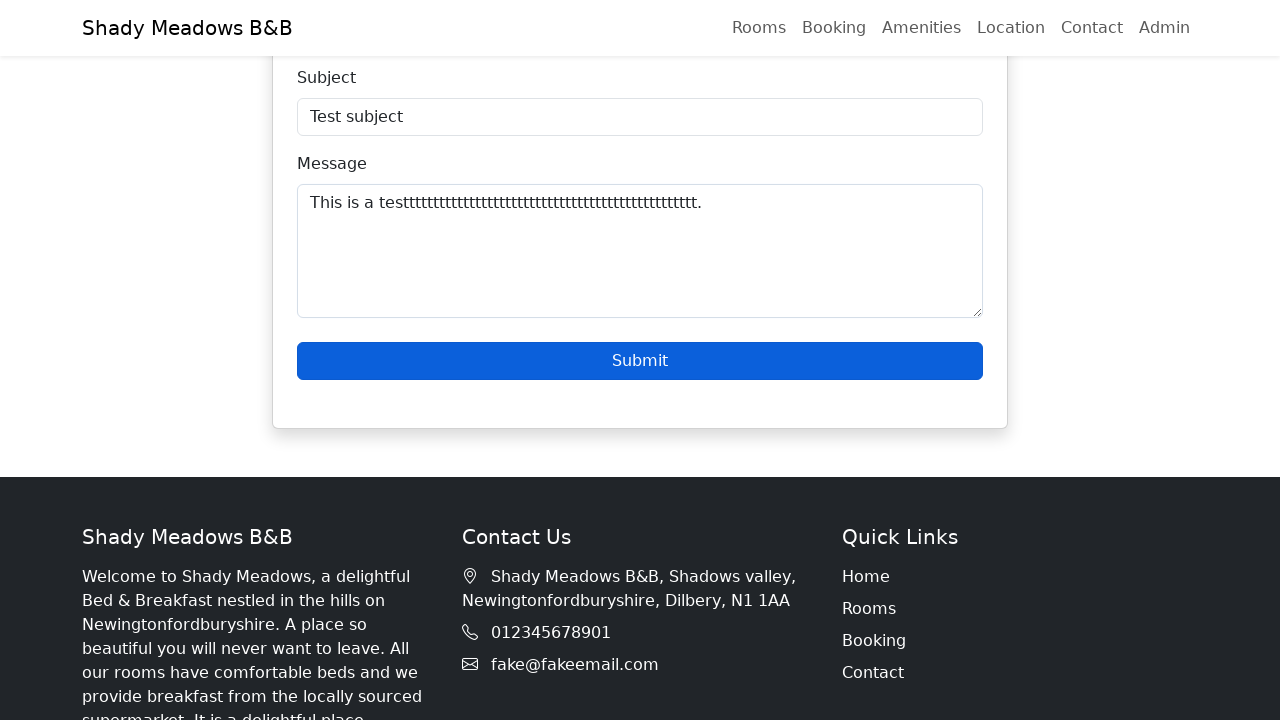

Thank you message appeared confirming form submission
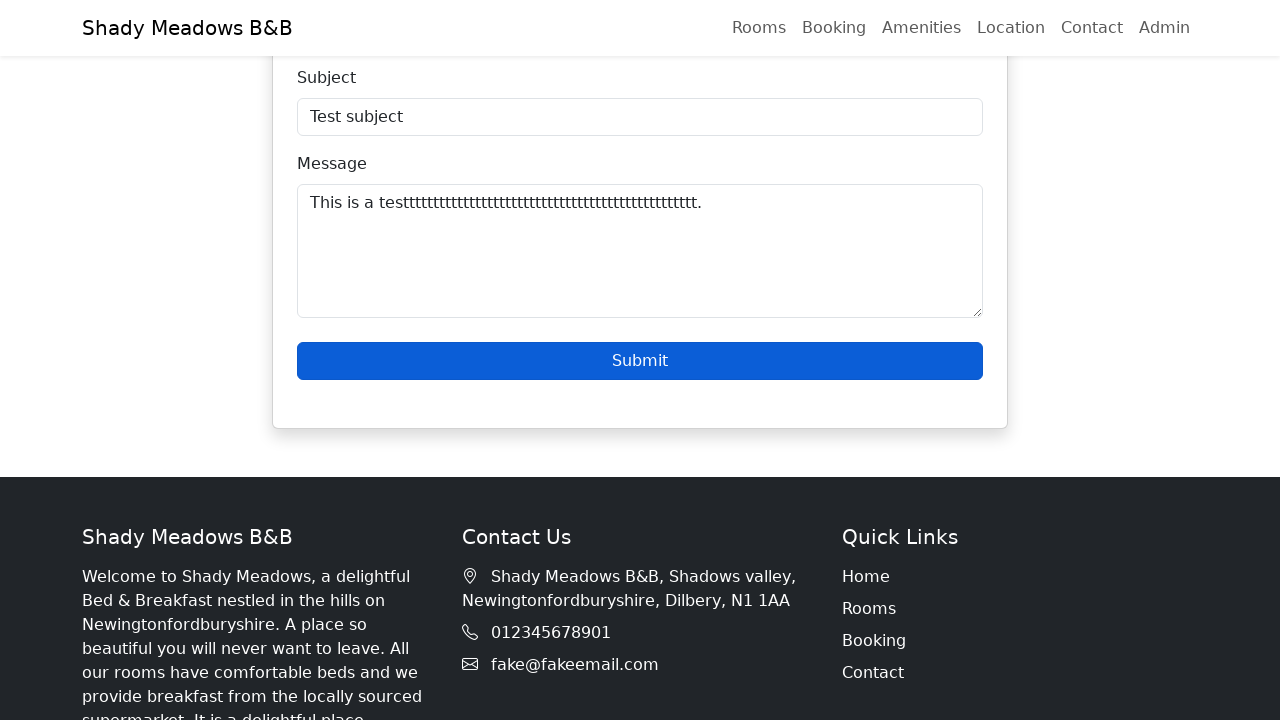

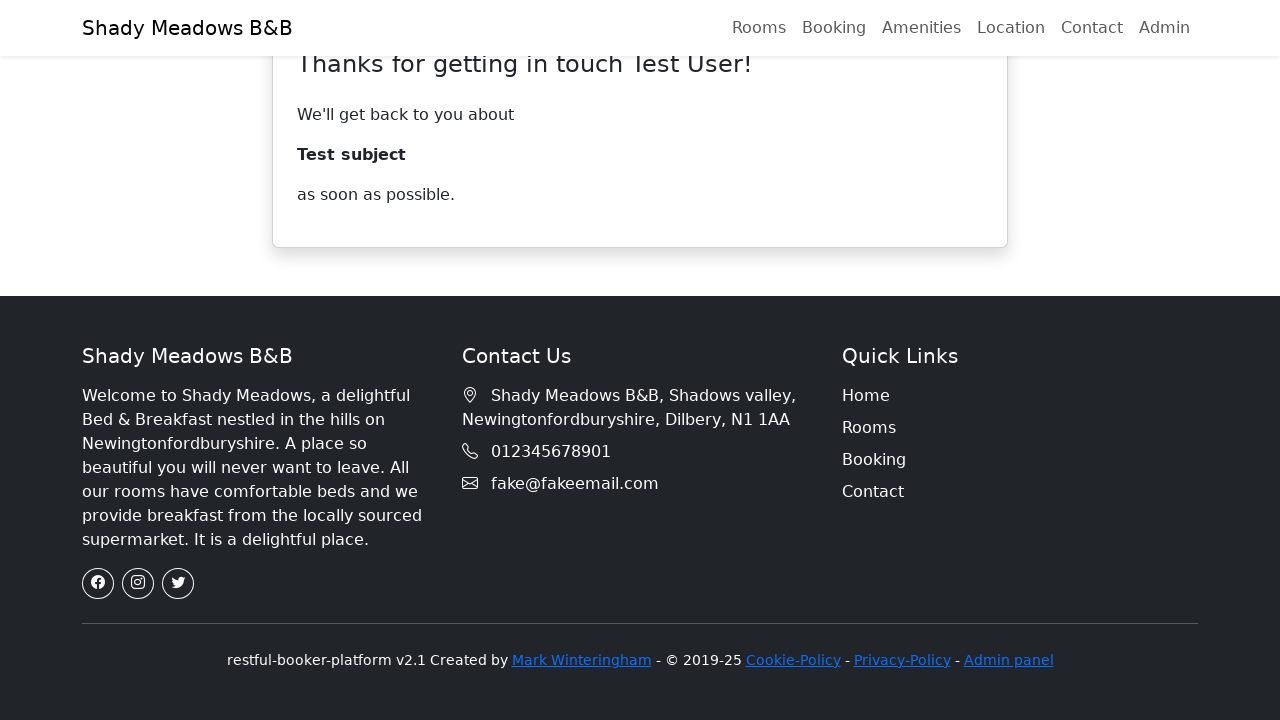